Tests browser navigation by visiting Dassault Aviation website, navigating to the group page, and then navigating back to the previous page.

Starting URL: https://www.dassault-aviation.com/en/#

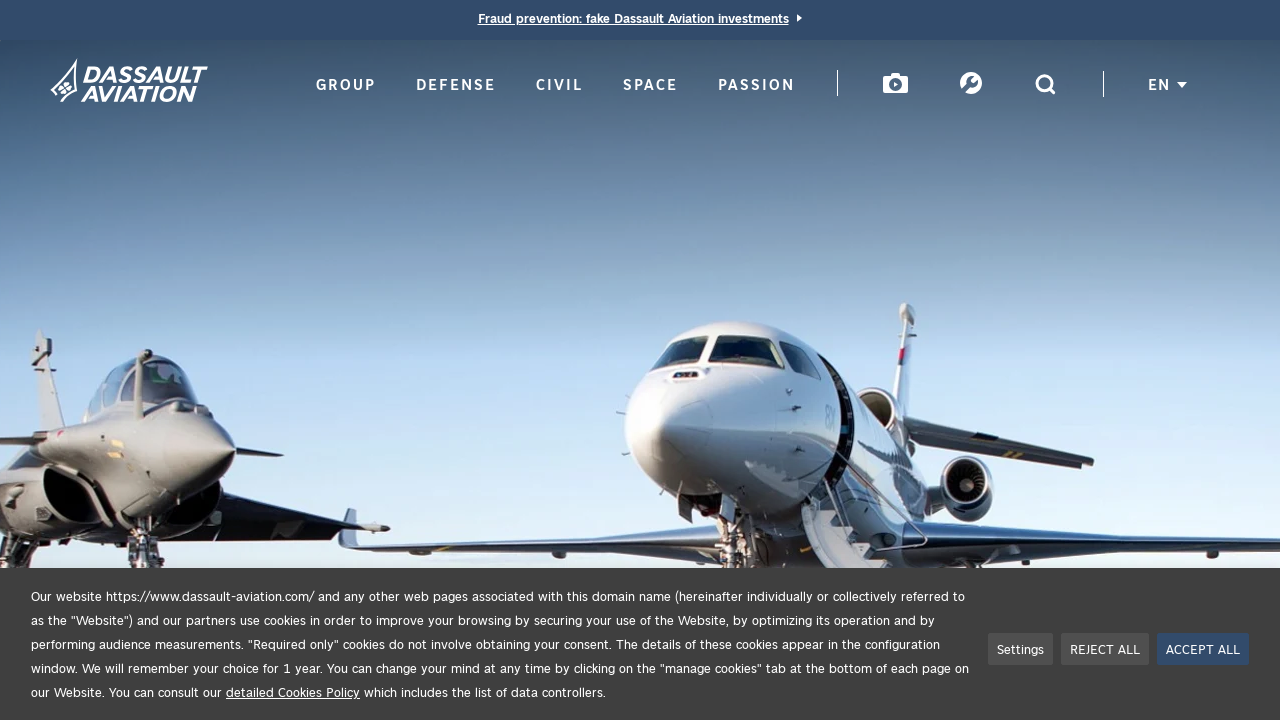

Navigated to Dassault Aviation group page
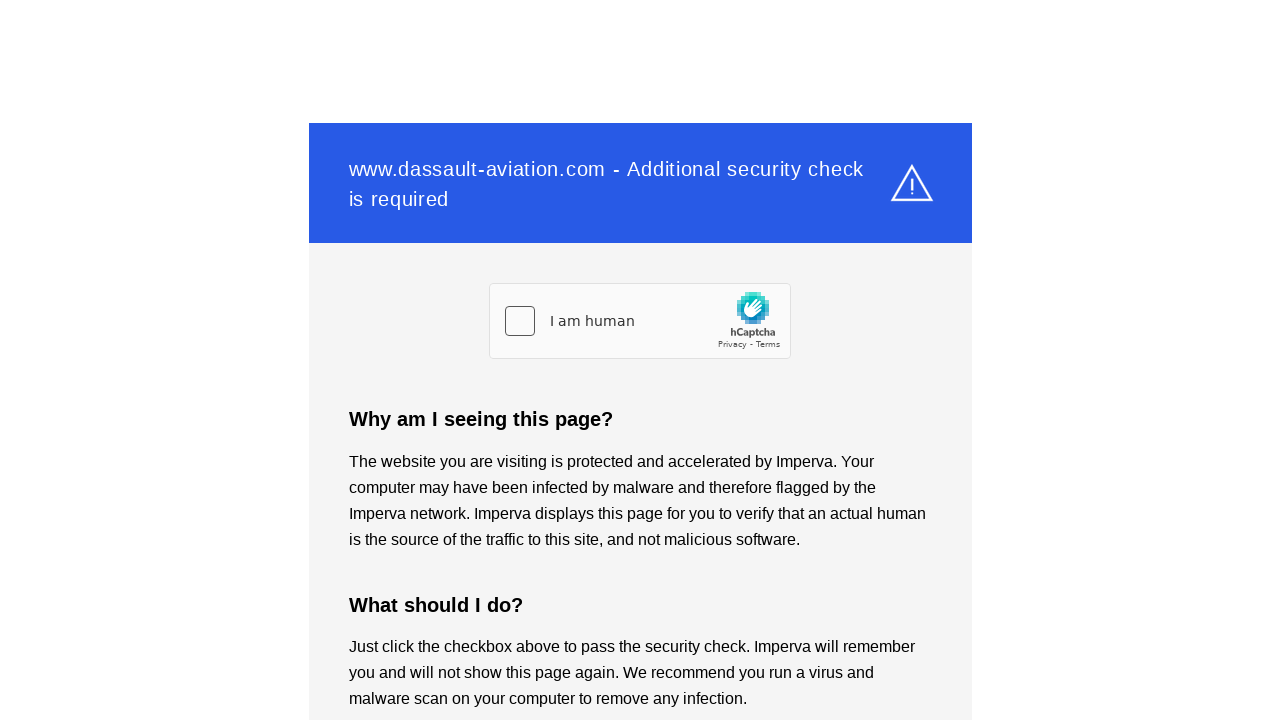

Navigated back to previous page
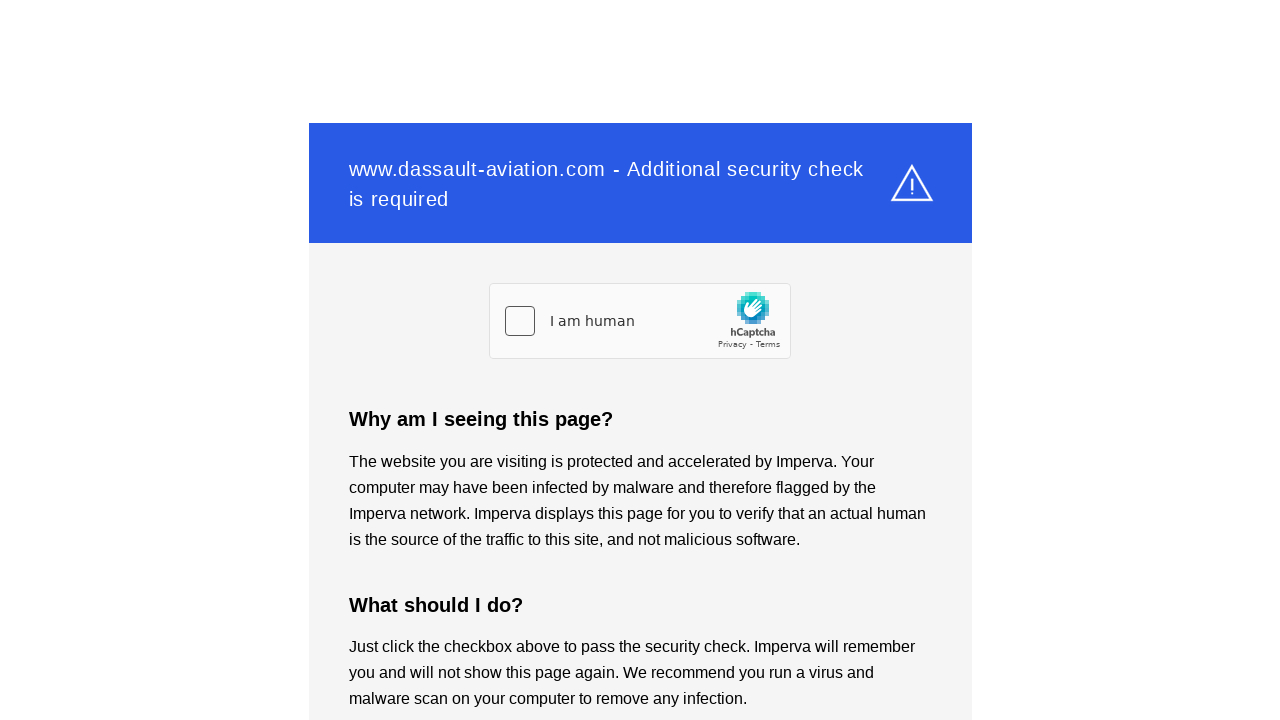

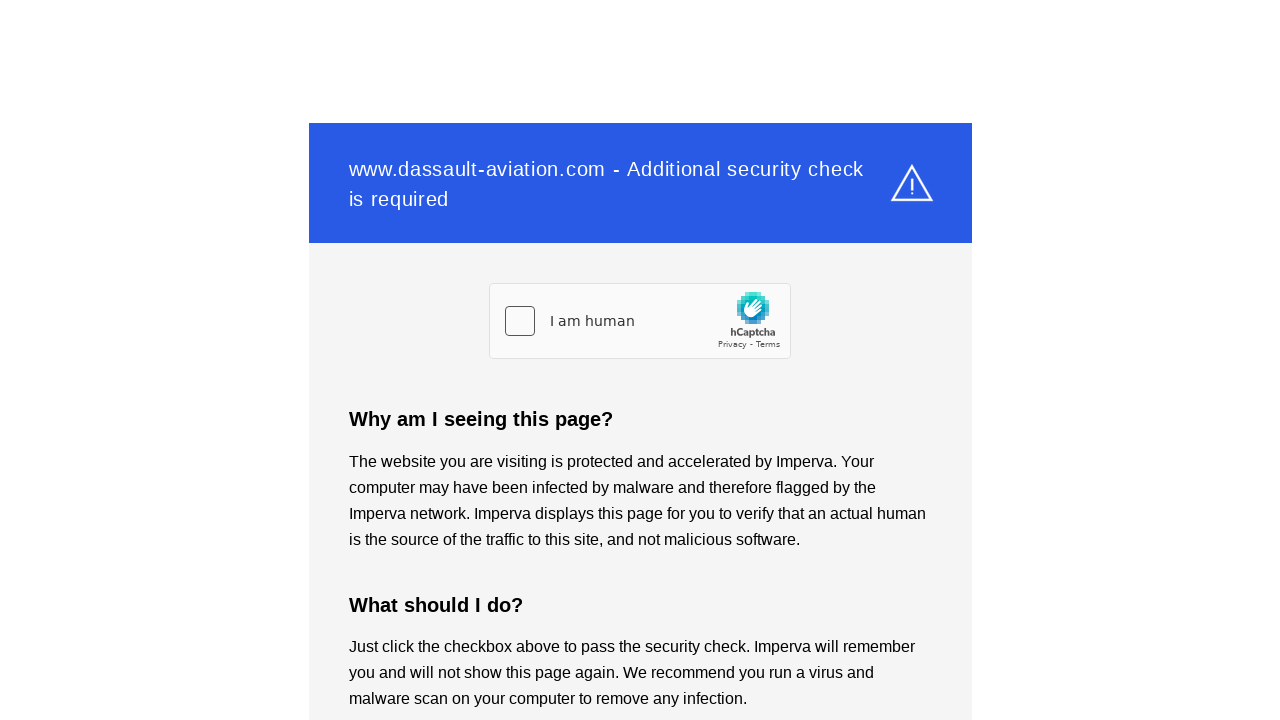